Tests drag and drop functionality by dragging an element to a drop zone

Starting URL: https://demoqa.com/droppable

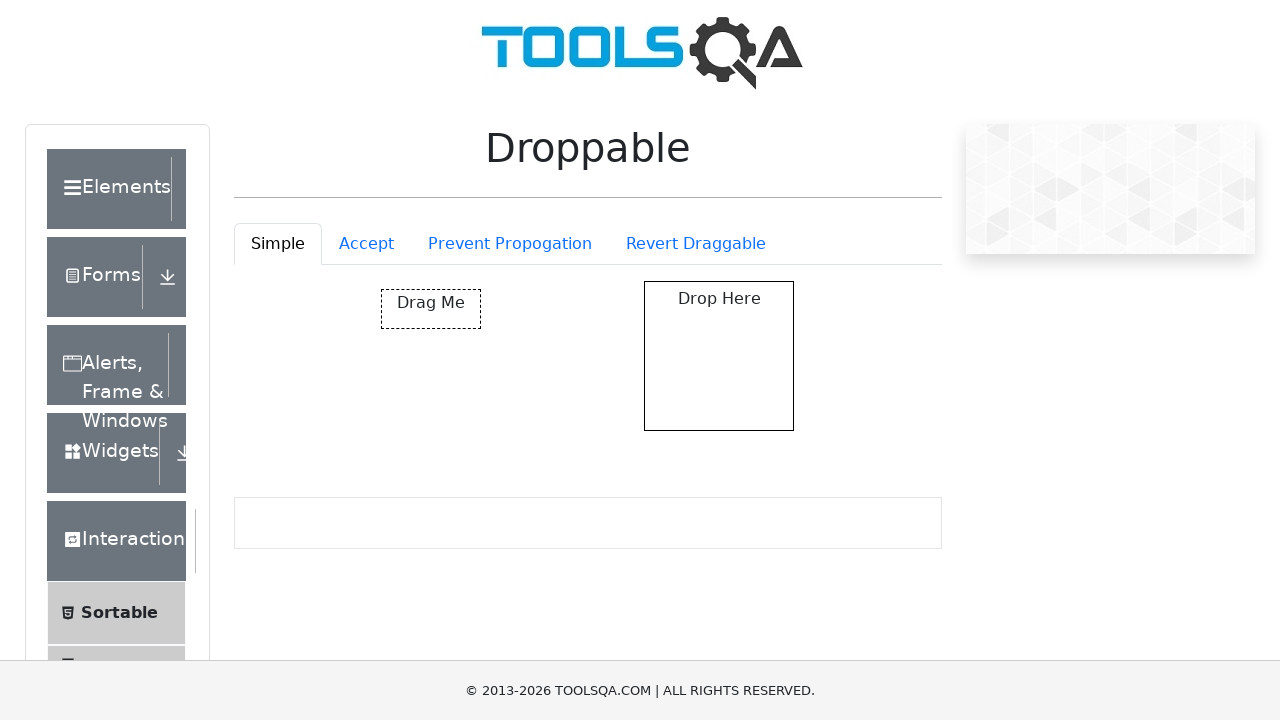

Navigated to droppable test page
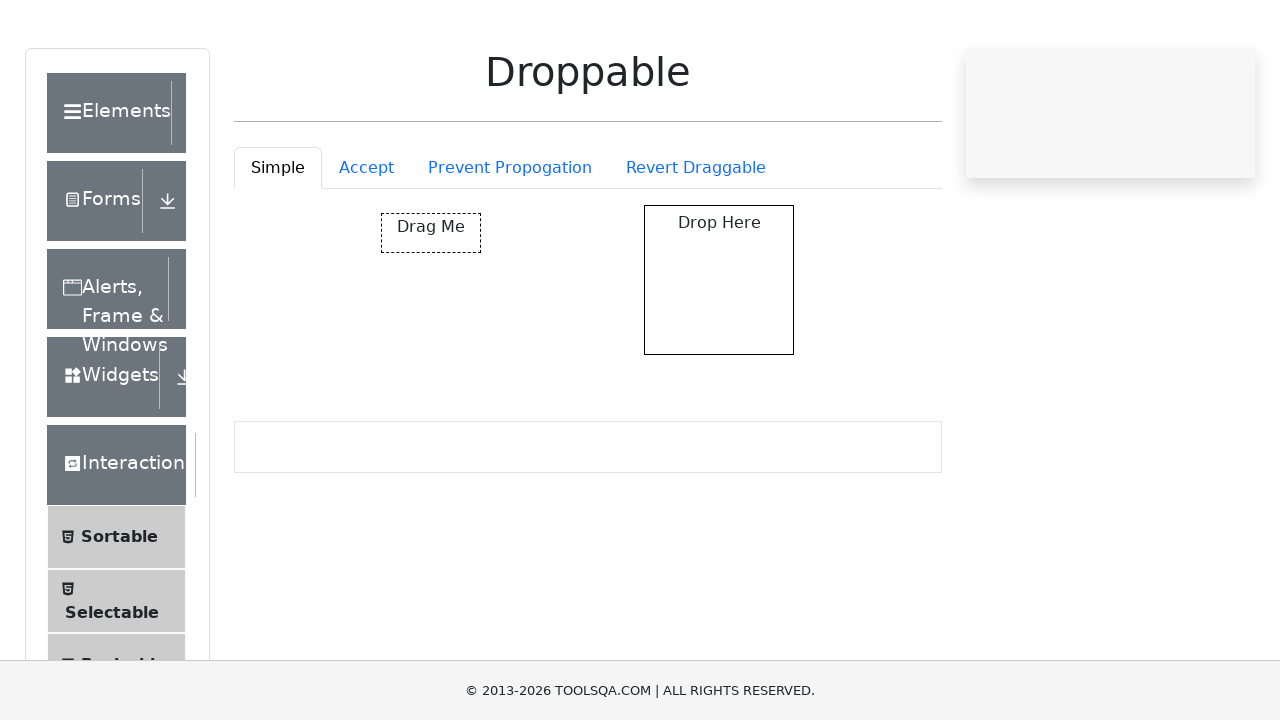

Located draggable element
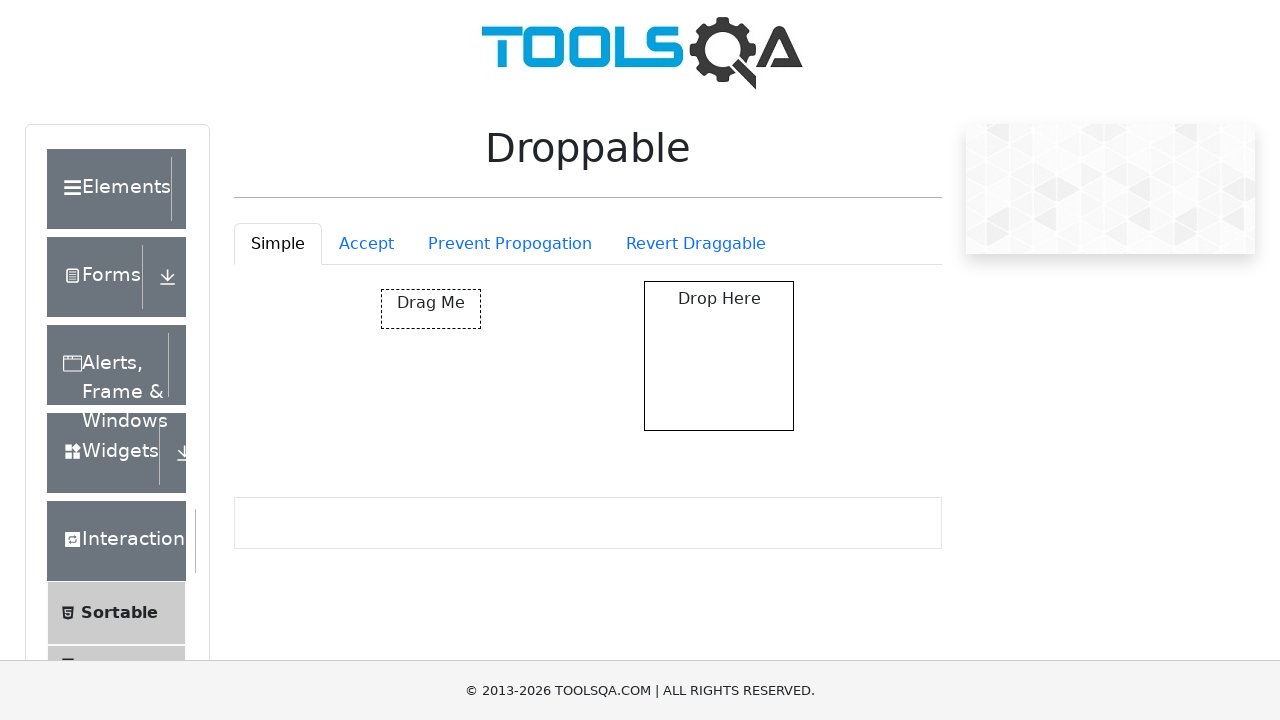

Located drop zone target element
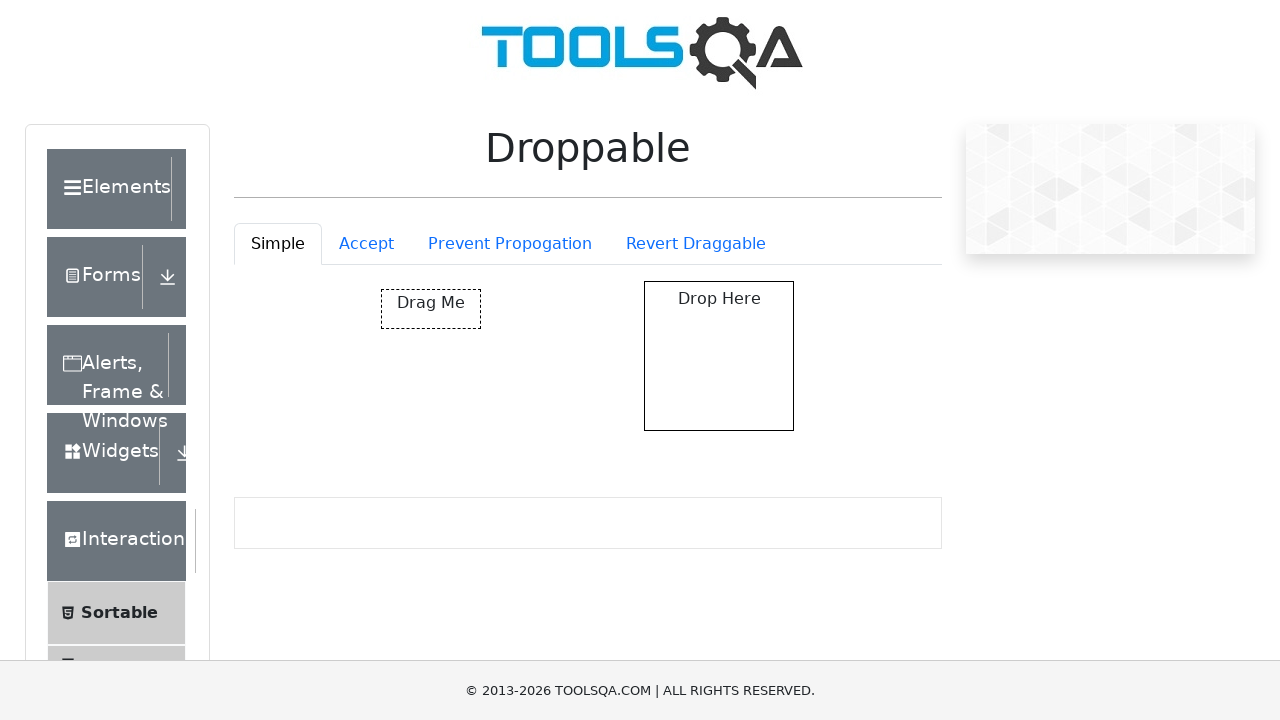

Dragged element to drop zone at (719, 356)
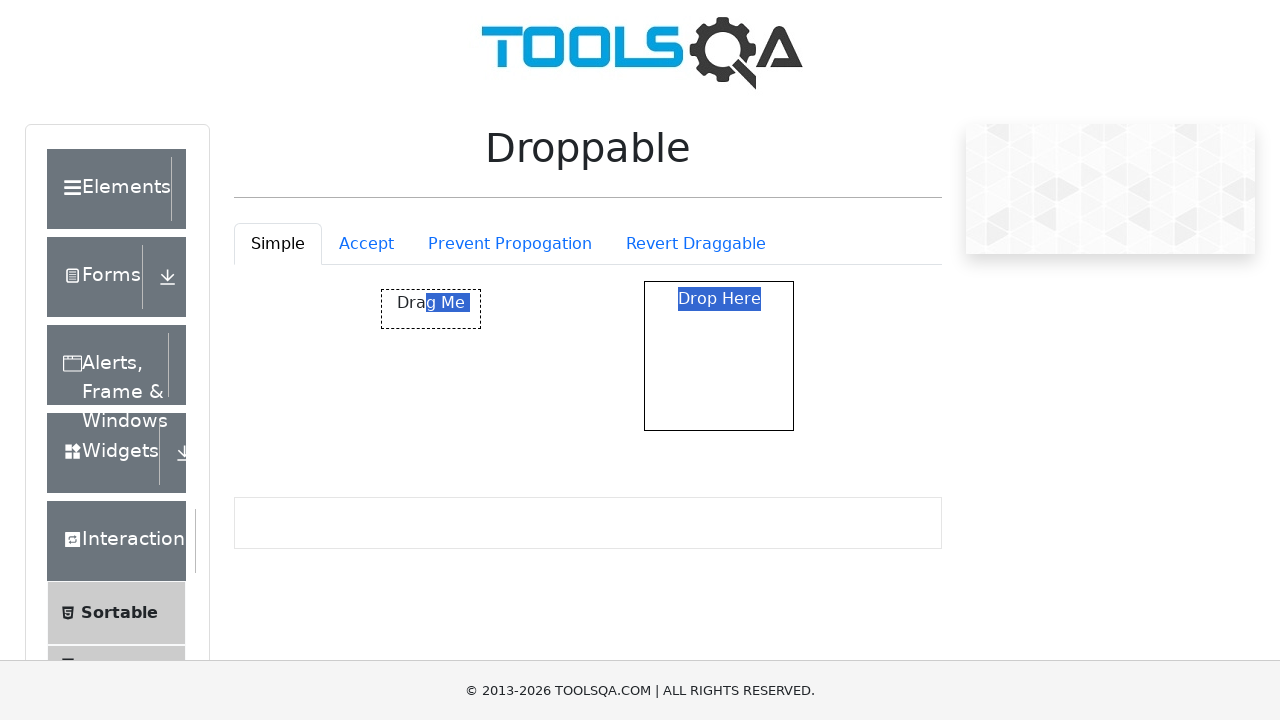

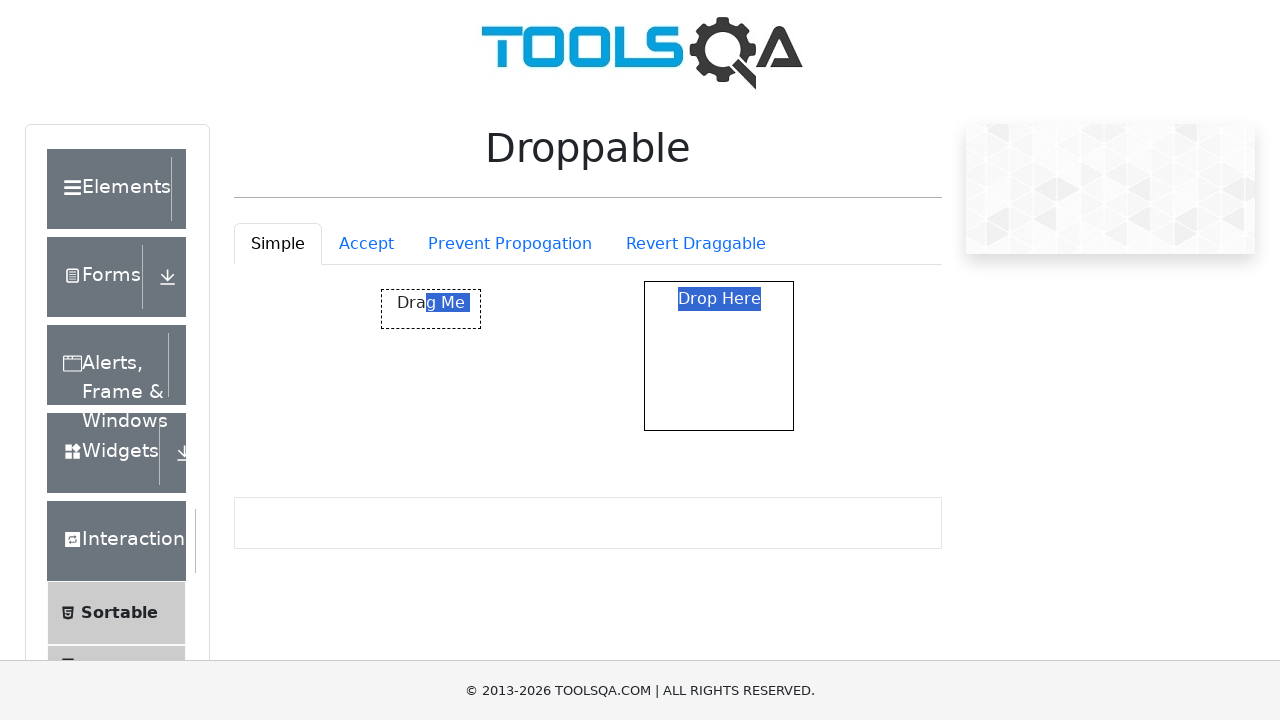